Tests filtering to display only completed items

Starting URL: https://demo.playwright.dev/todomvc

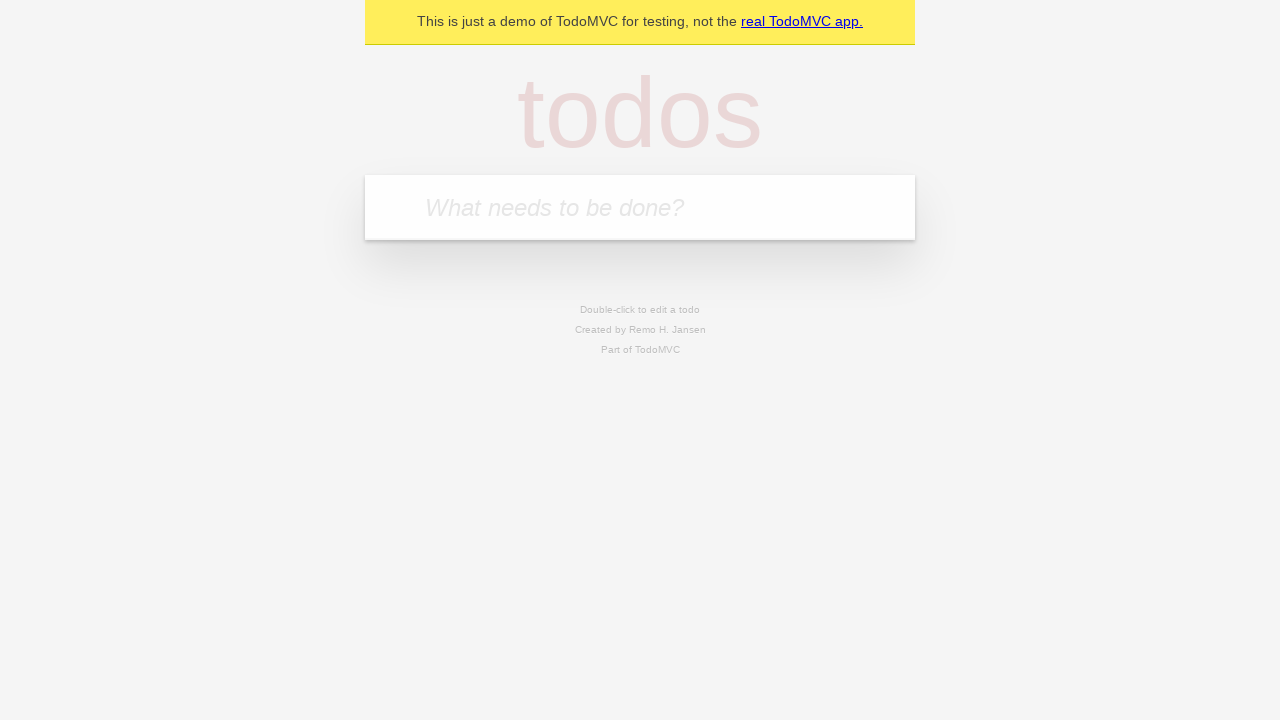

Filled first todo input with 'buy some cheese' on .new-todo
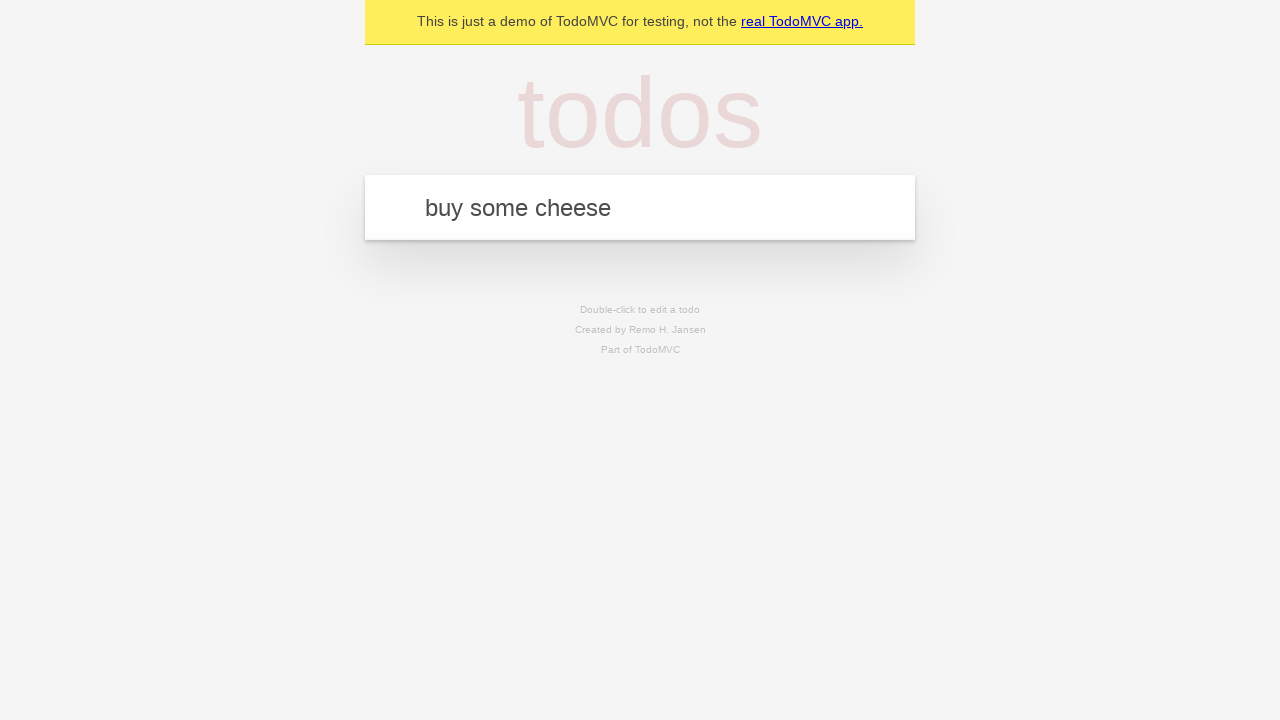

Pressed Enter to create first todo on .new-todo
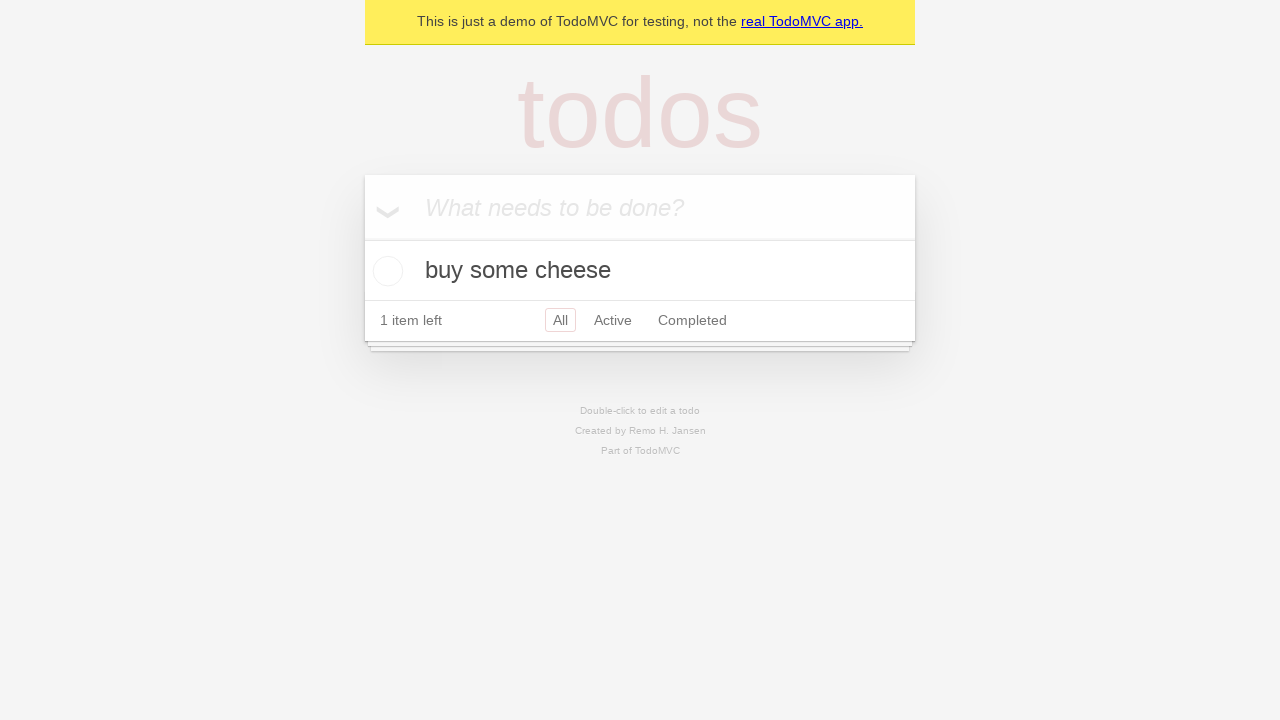

Filled second todo input with 'feed the cat' on .new-todo
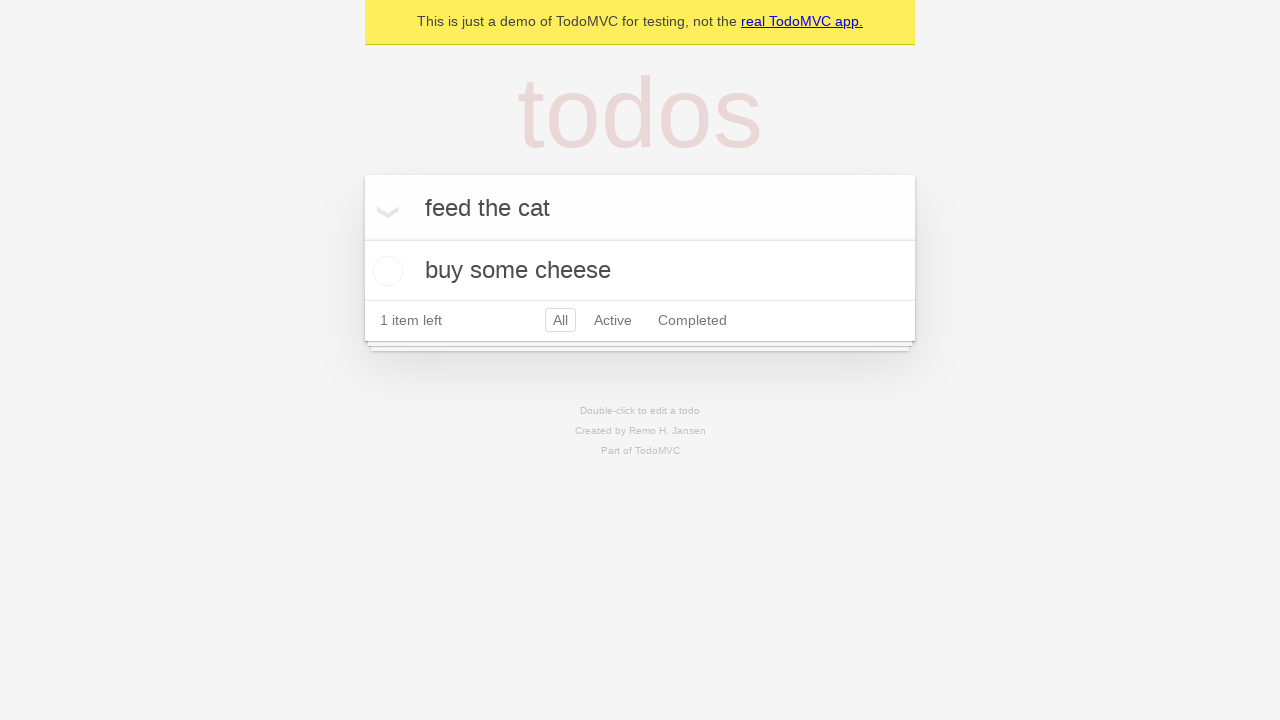

Pressed Enter to create second todo on .new-todo
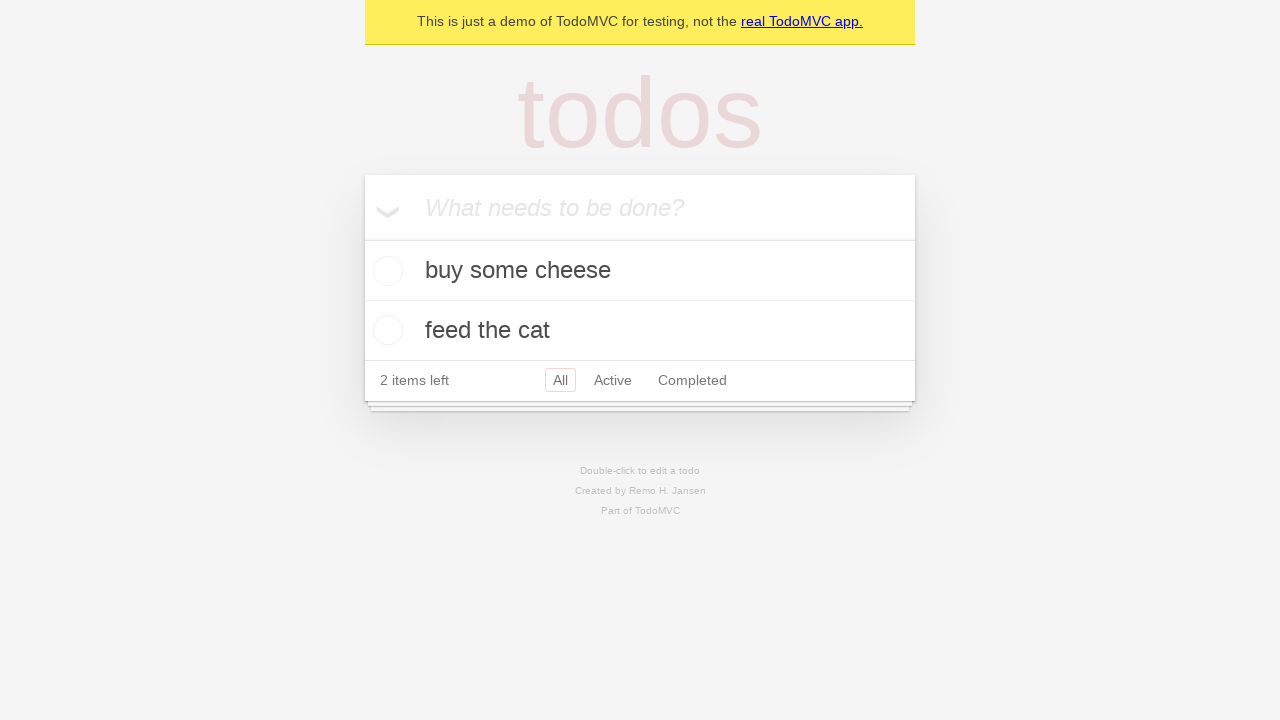

Filled third todo input with 'book a doctors appointment' on .new-todo
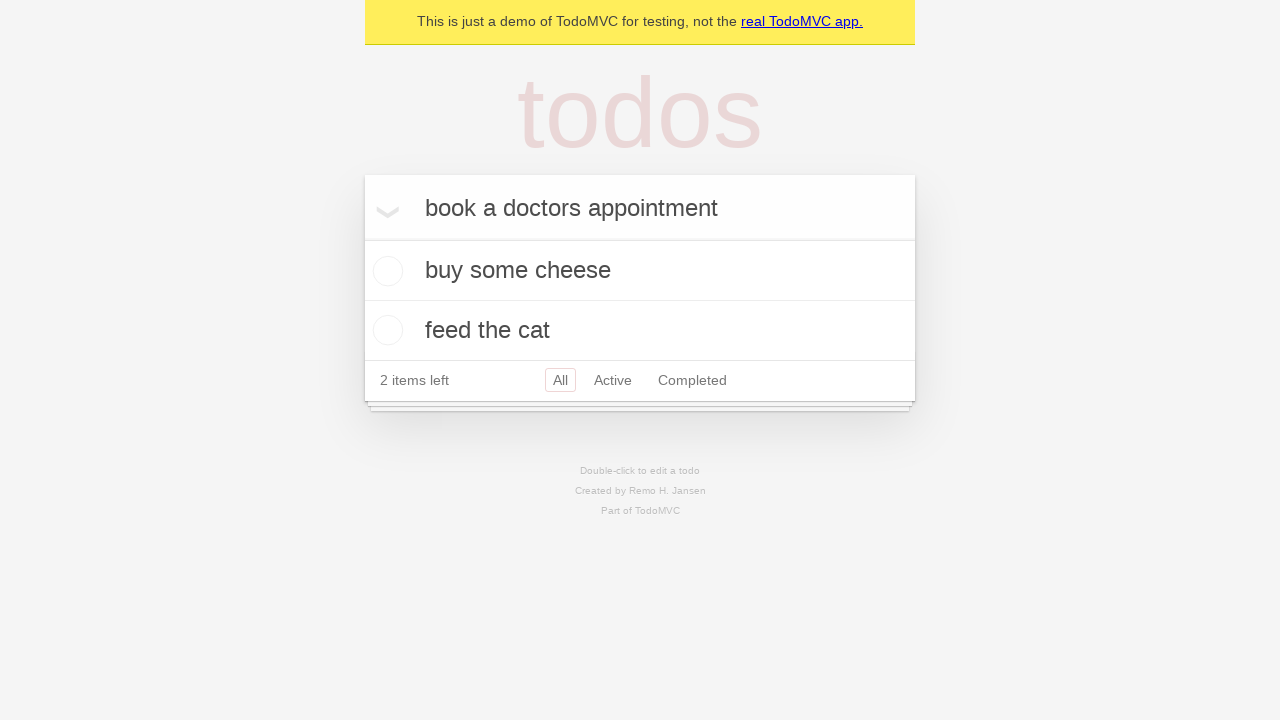

Pressed Enter to create third todo on .new-todo
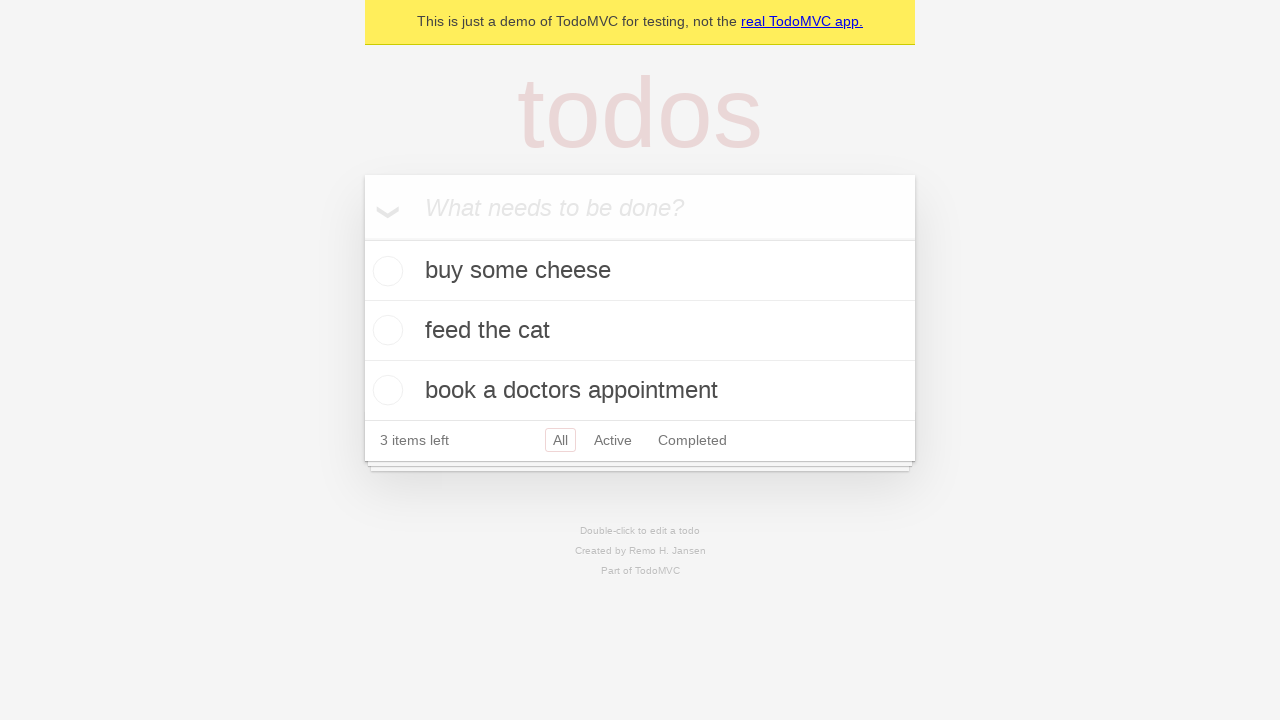

Checked the second todo item to mark it as completed at (385, 330) on .todo-list li .toggle >> nth=1
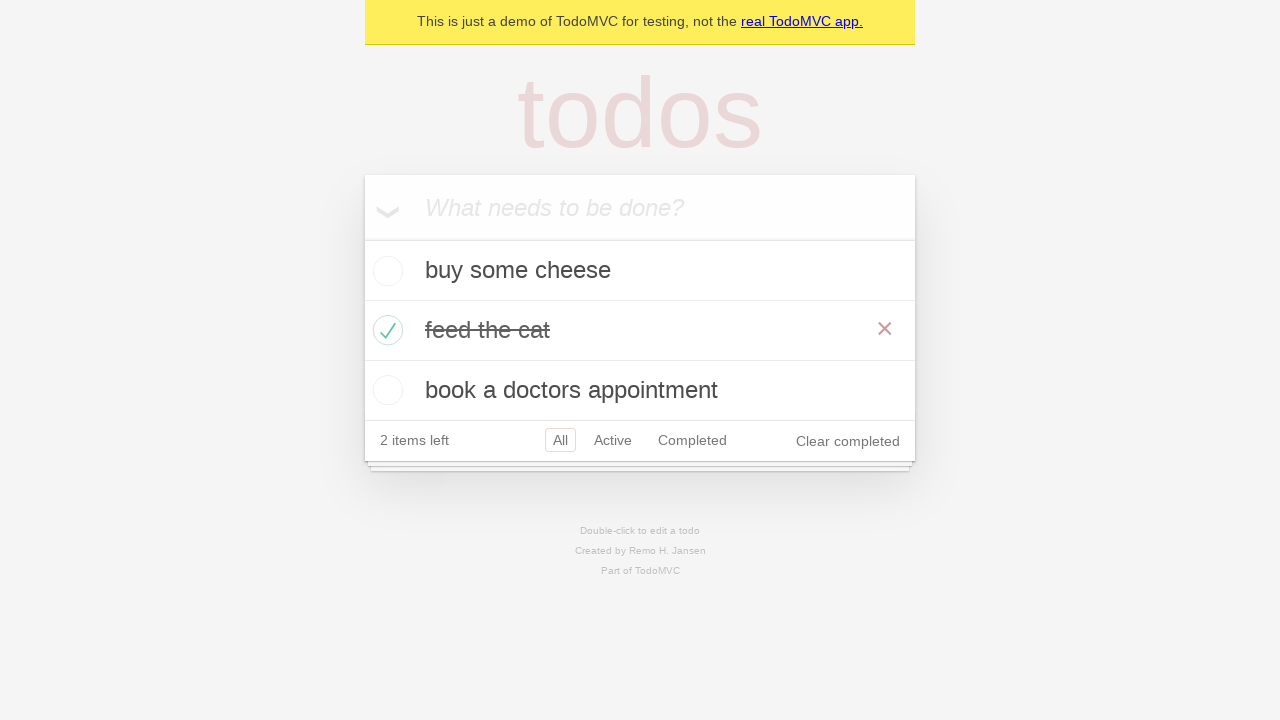

Clicked Completed filter to display only completed items at (692, 440) on .filters >> text=Completed
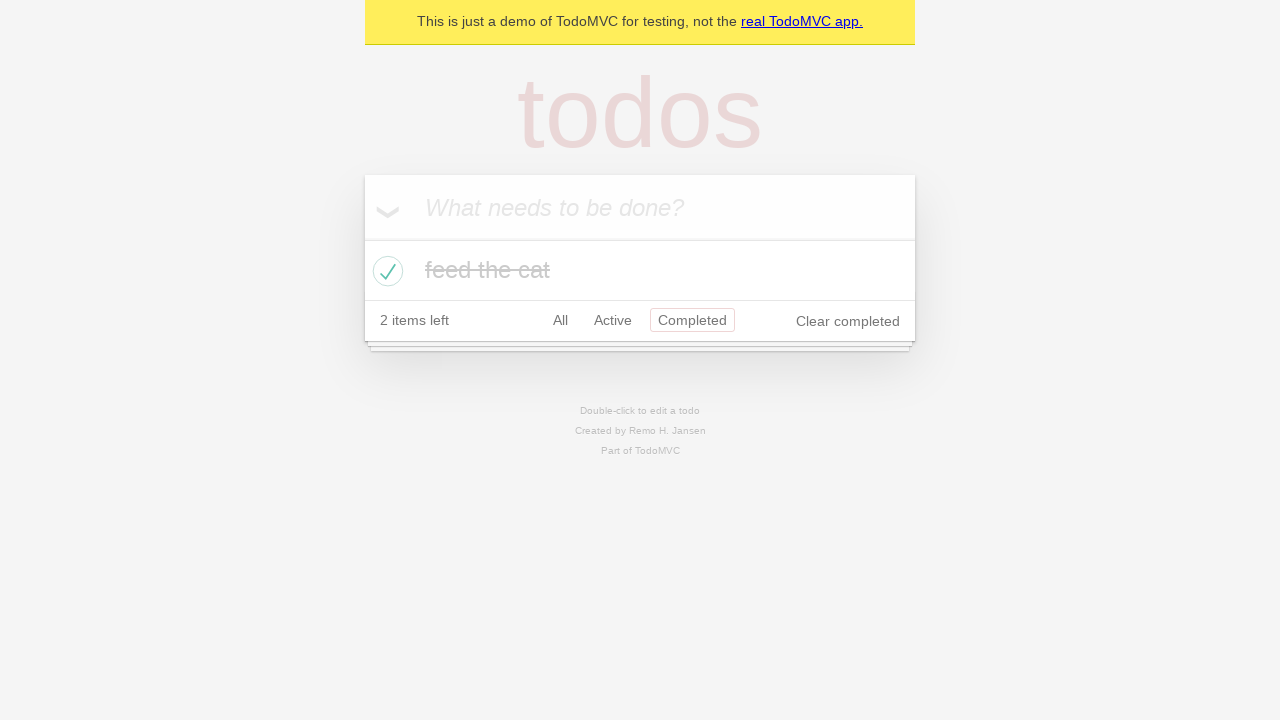

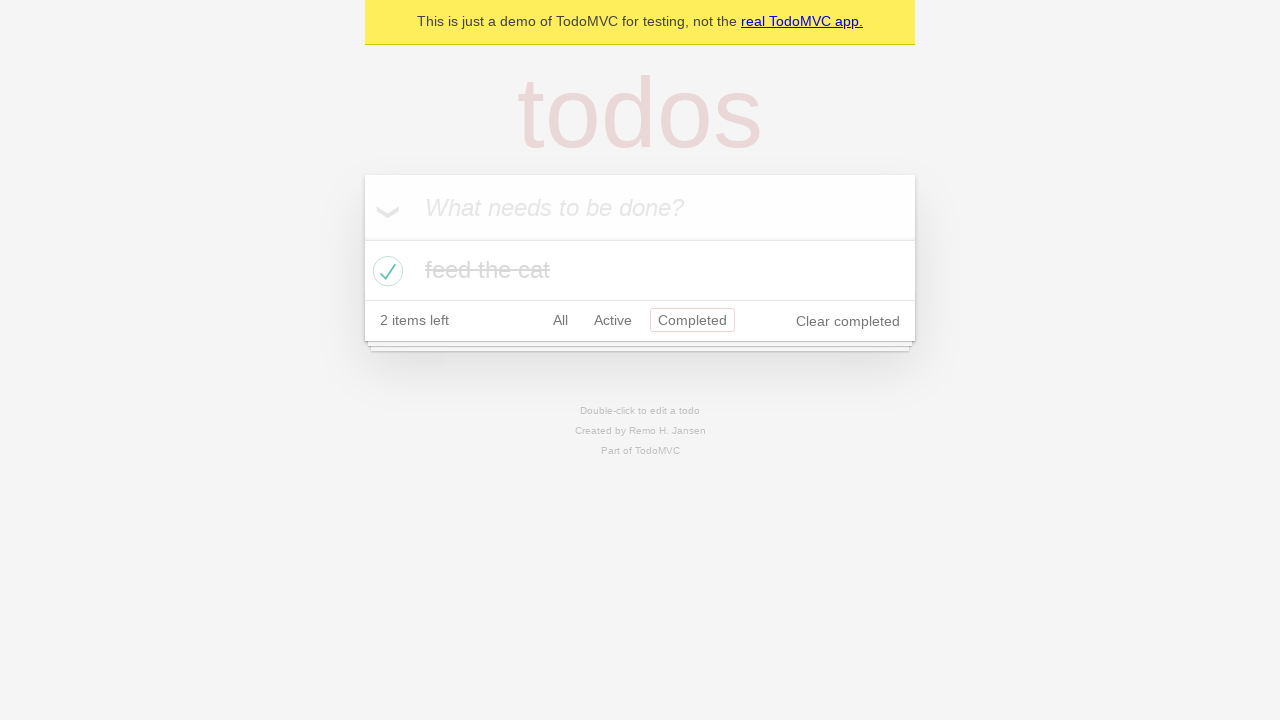